Tests new window/tab functionality by clicking a button that opens a new window and verifying content in the new tab

Starting URL: https://demoqa.com/browser-windows

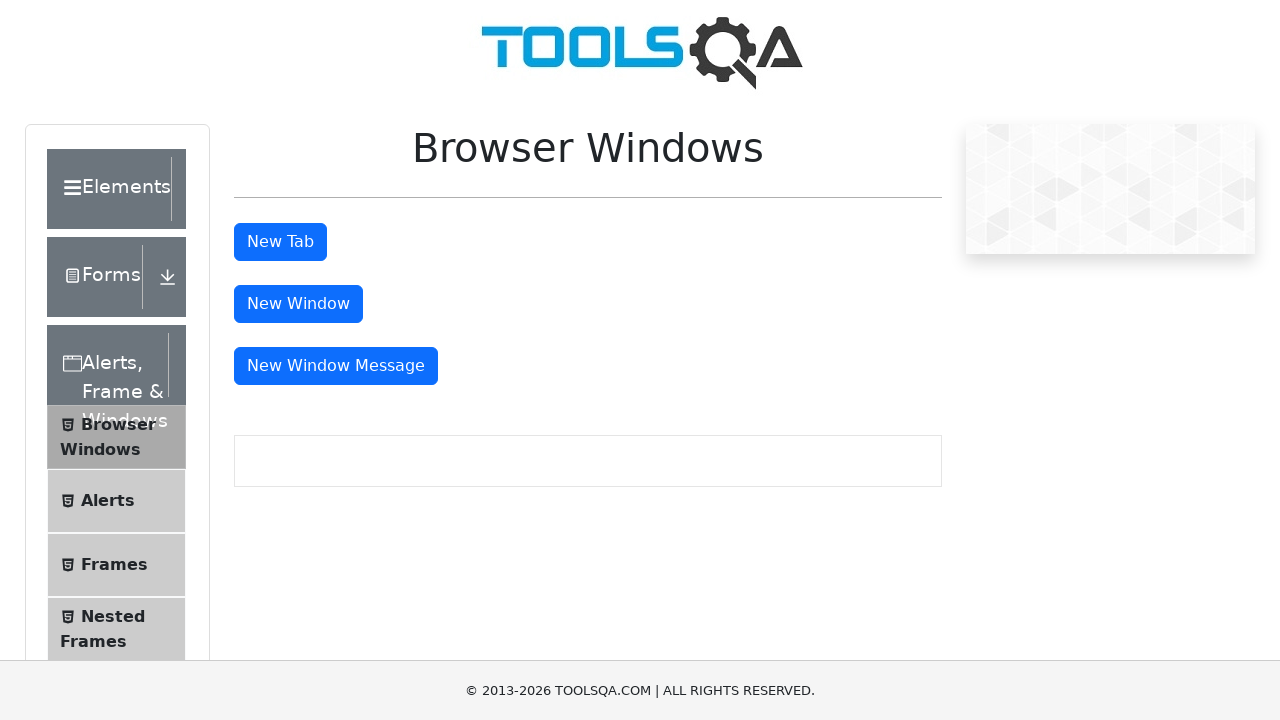

Clicked 'New Window' button to open new window at (298, 304) on #windowButton
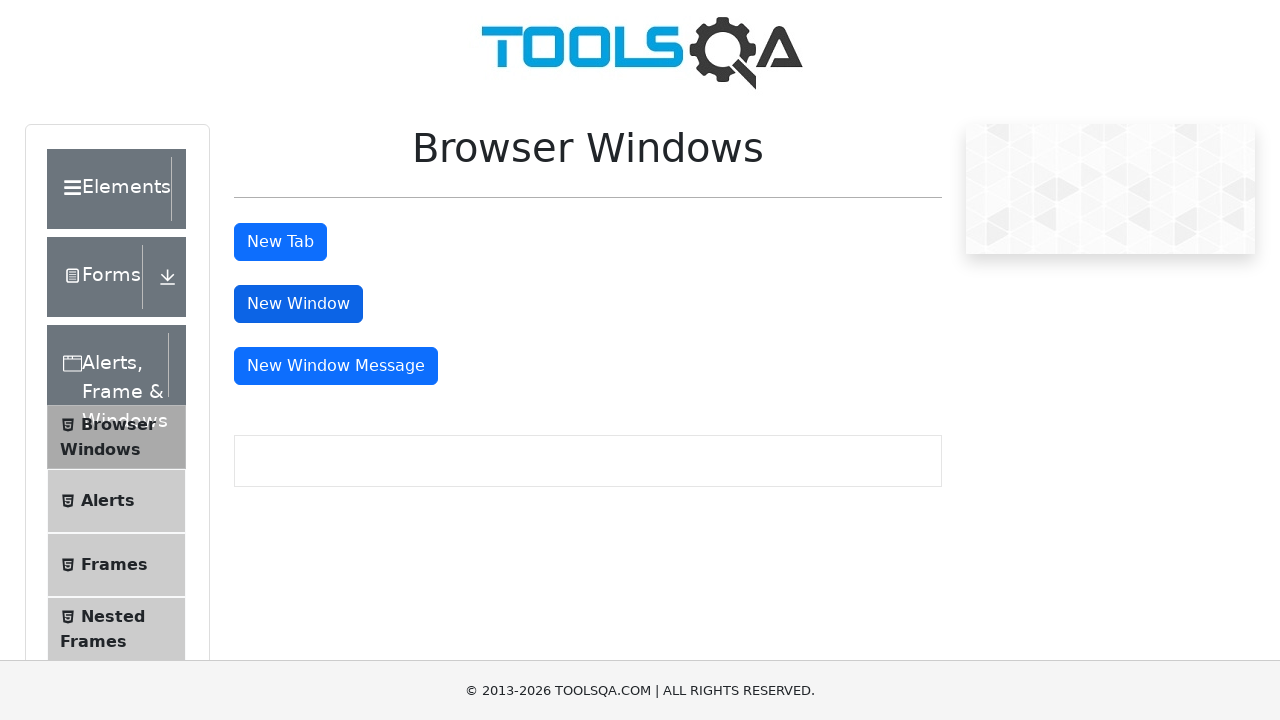

New window opened and captured
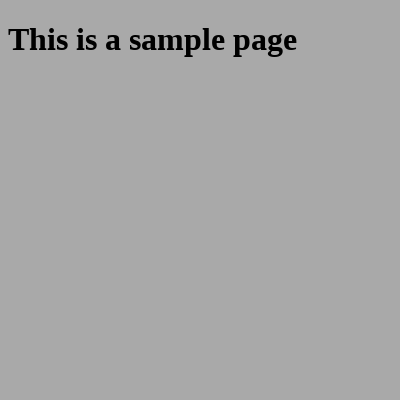

Waiting for sample heading to load in new window
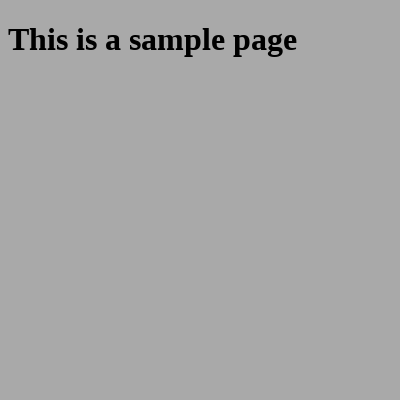

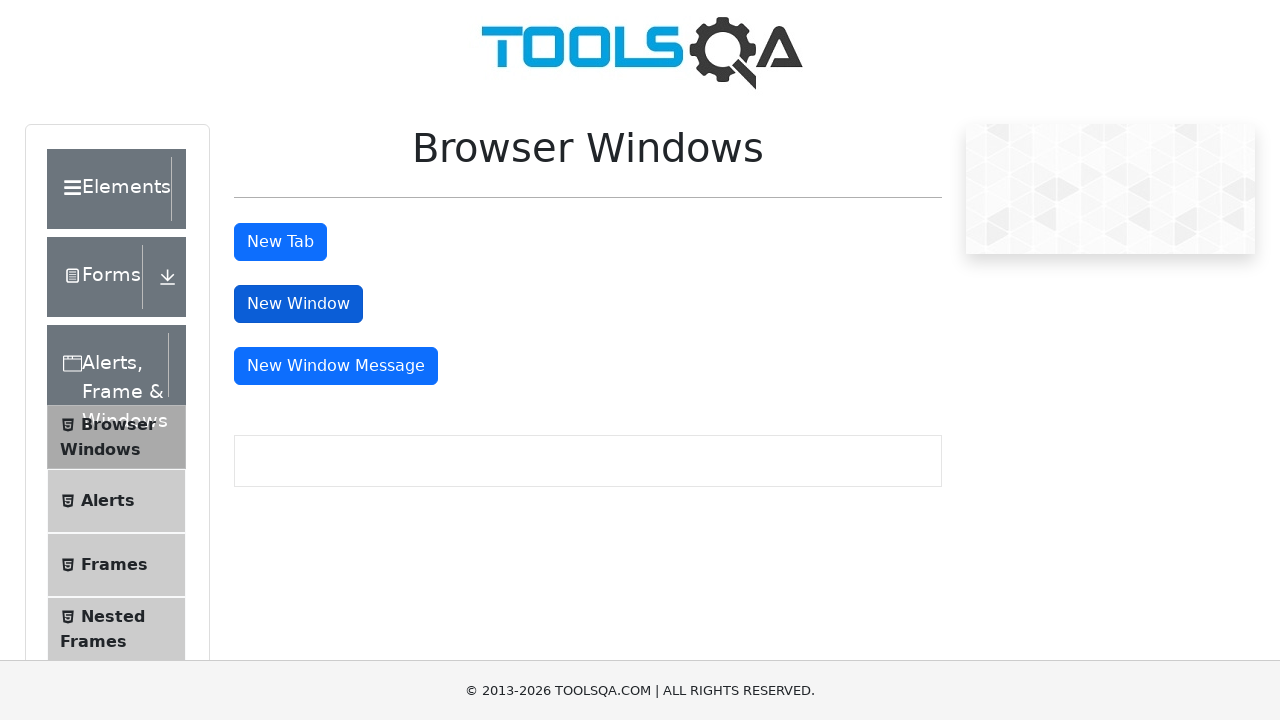